Tests that clicking the Checkboxes link opens the Checkboxes page

Starting URL: https://the-internet.herokuapp.com/

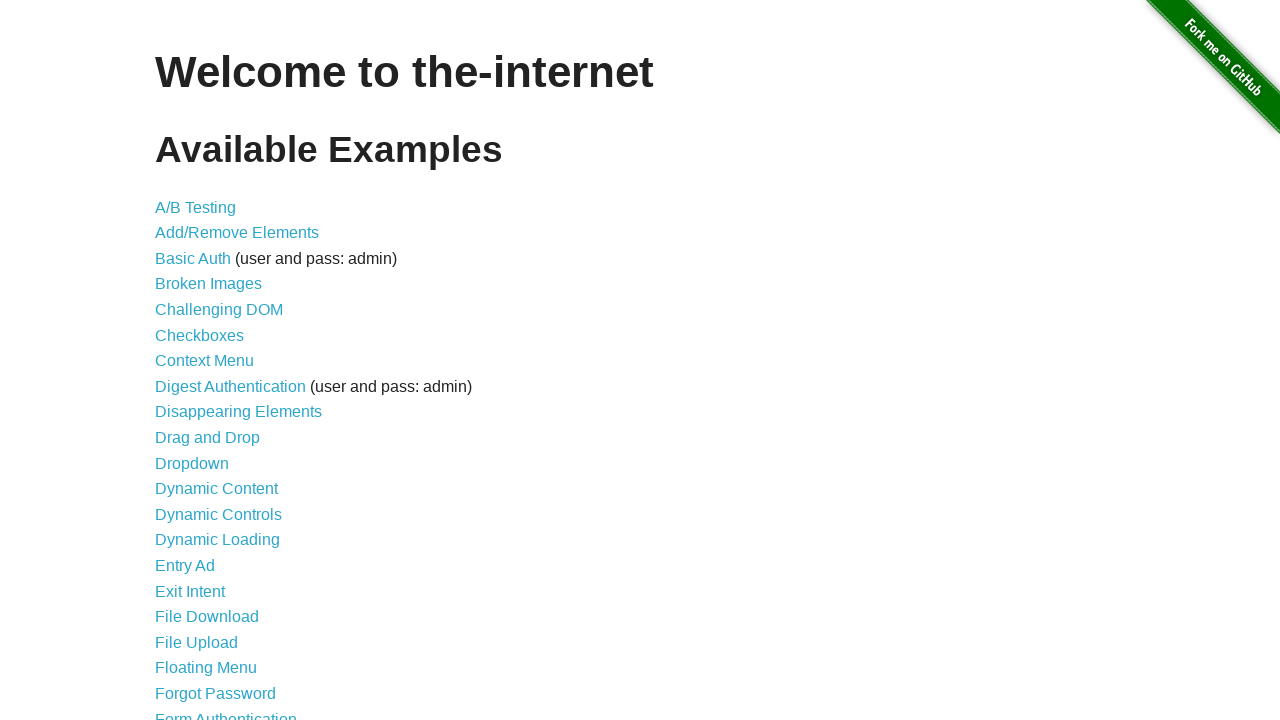

Clicked the Checkboxes link at (200, 335) on a[href='/checkboxes']
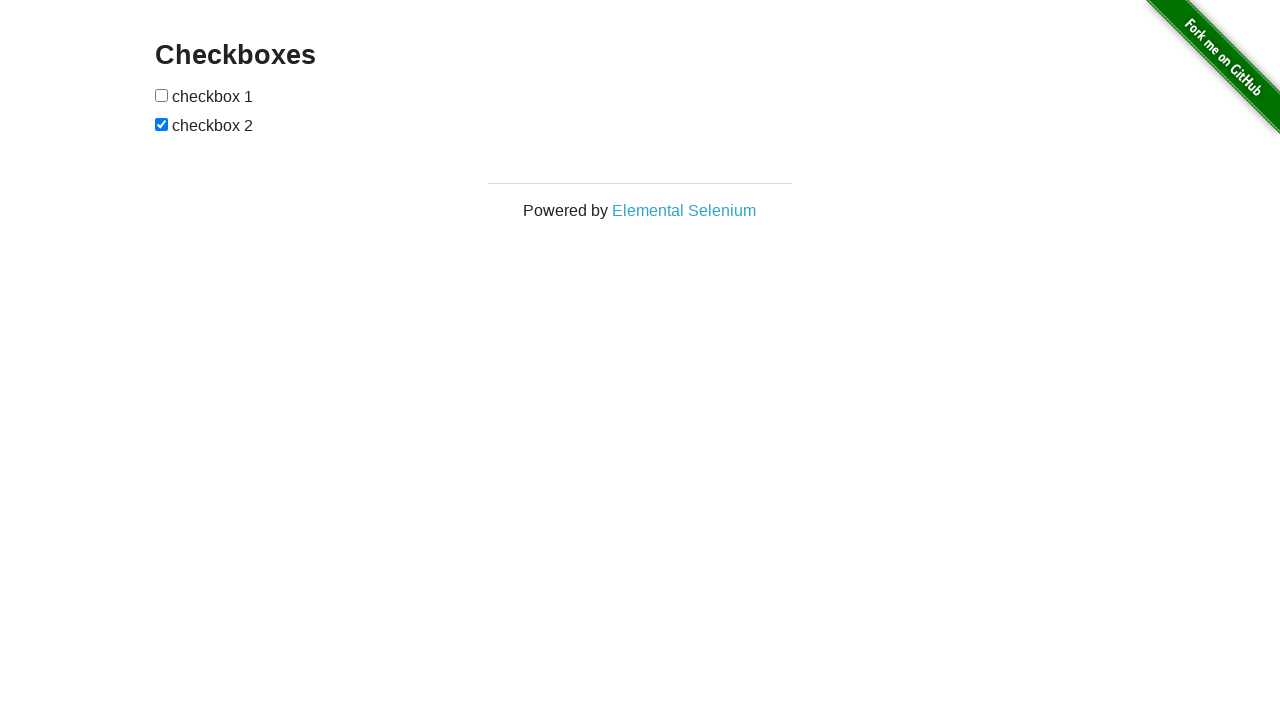

Checkboxes page loaded and header confirmed
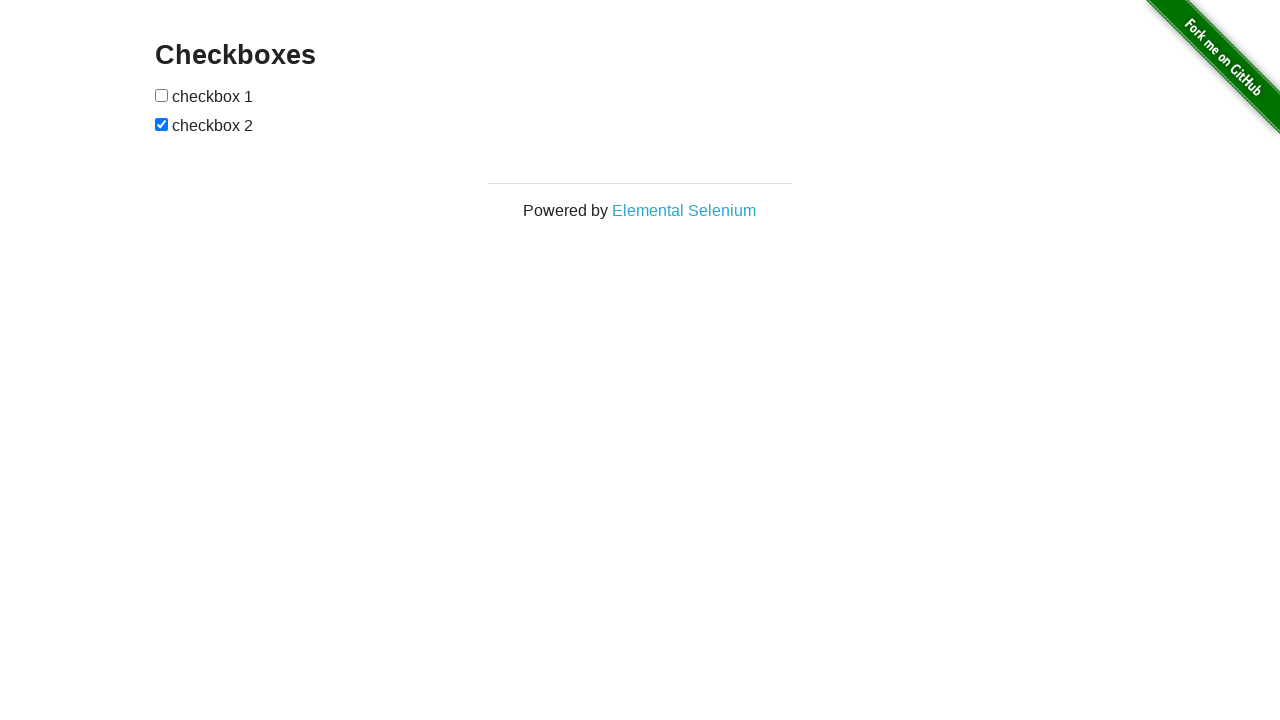

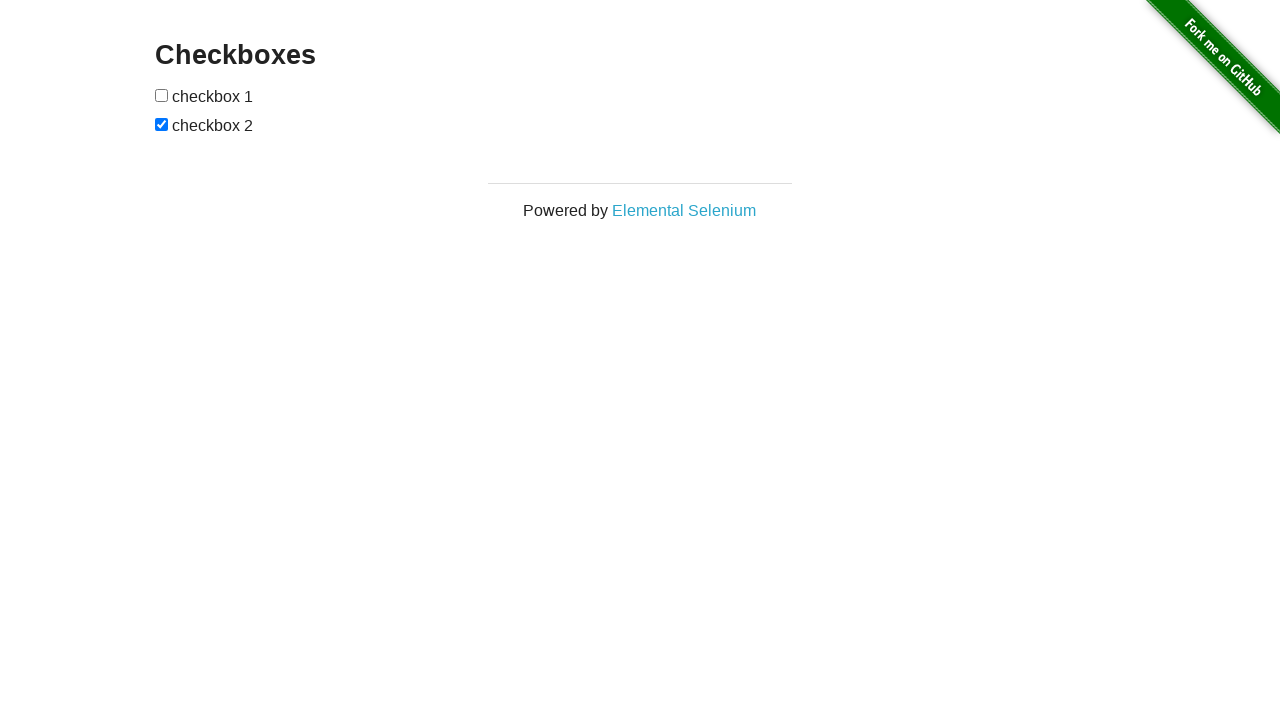